Tests page scrolling functionality by scrolling down and up, and adjusts the page zoom level

Starting URL: https://demo.automationtesting.in/Register.html

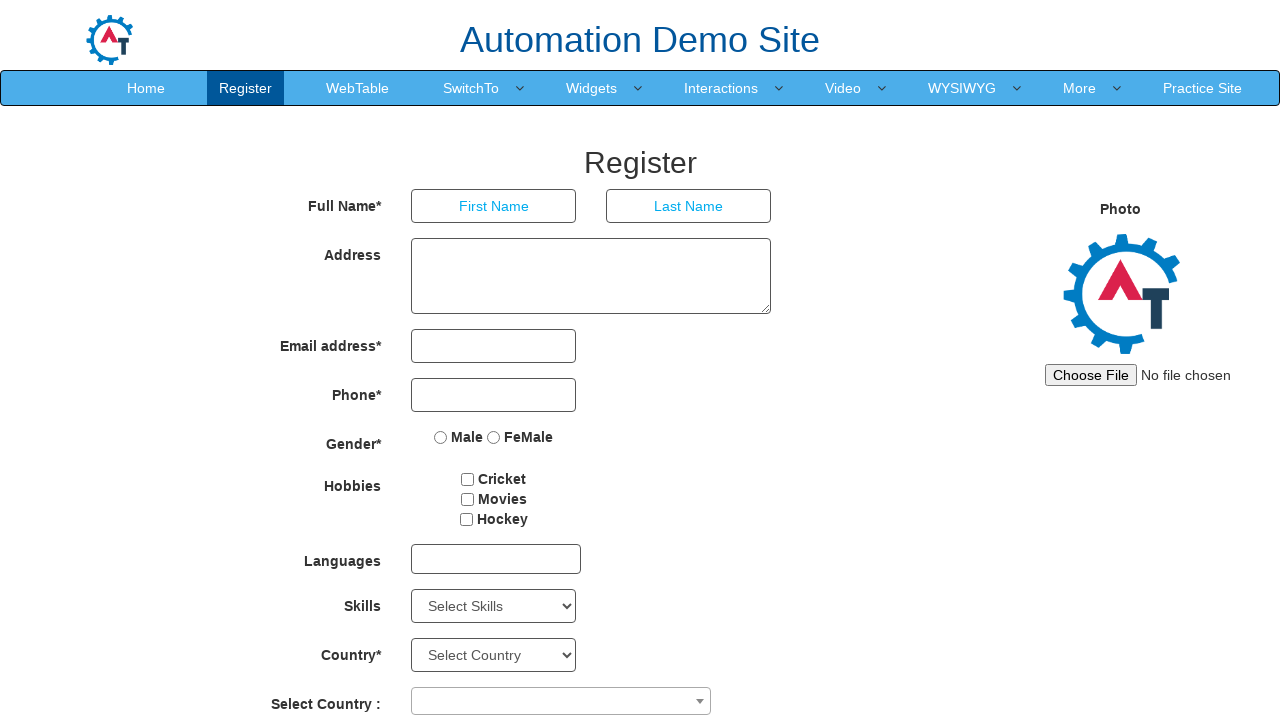

Scrolled down by 500 pixels
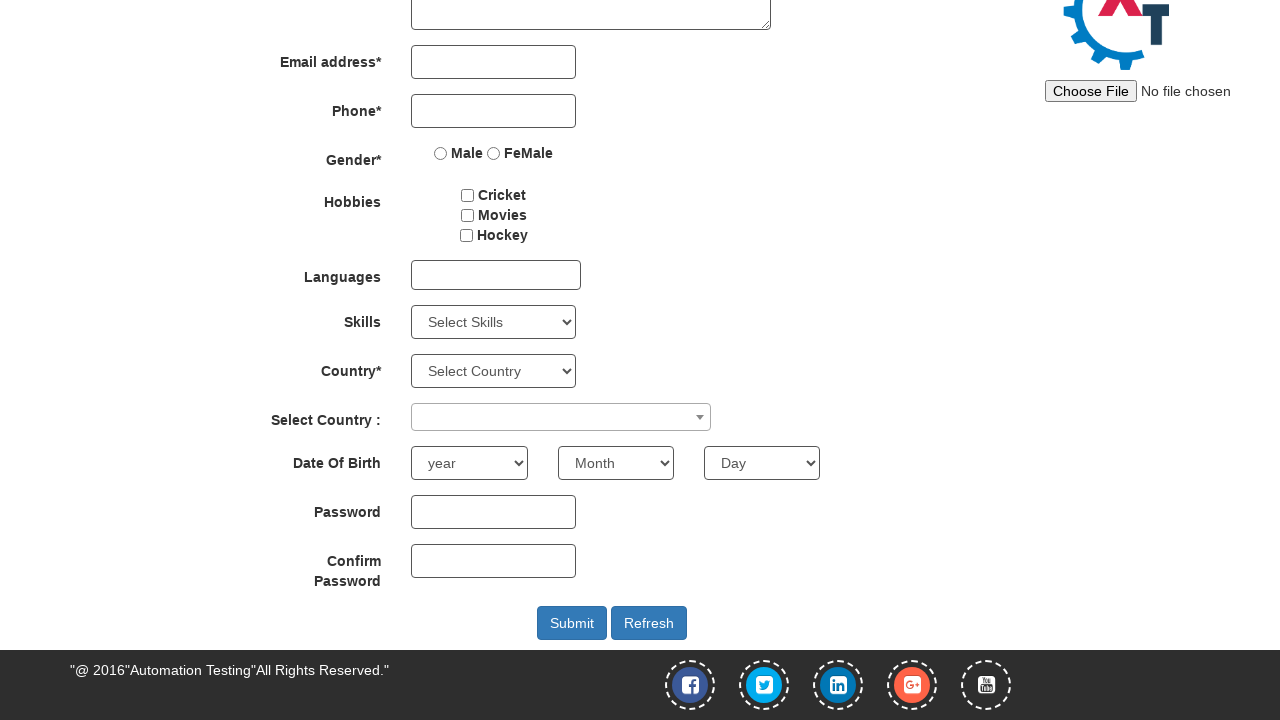

Waited 2 seconds for scroll effect
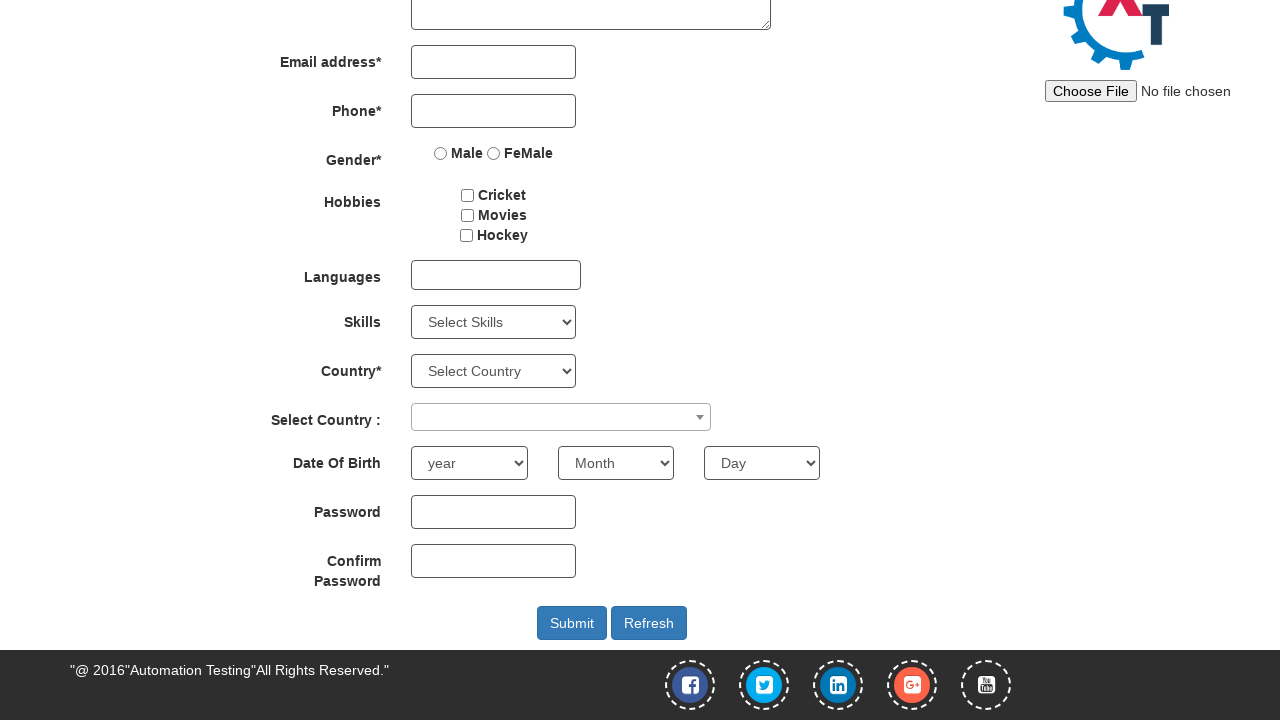

Scrolled back up by 500 pixels
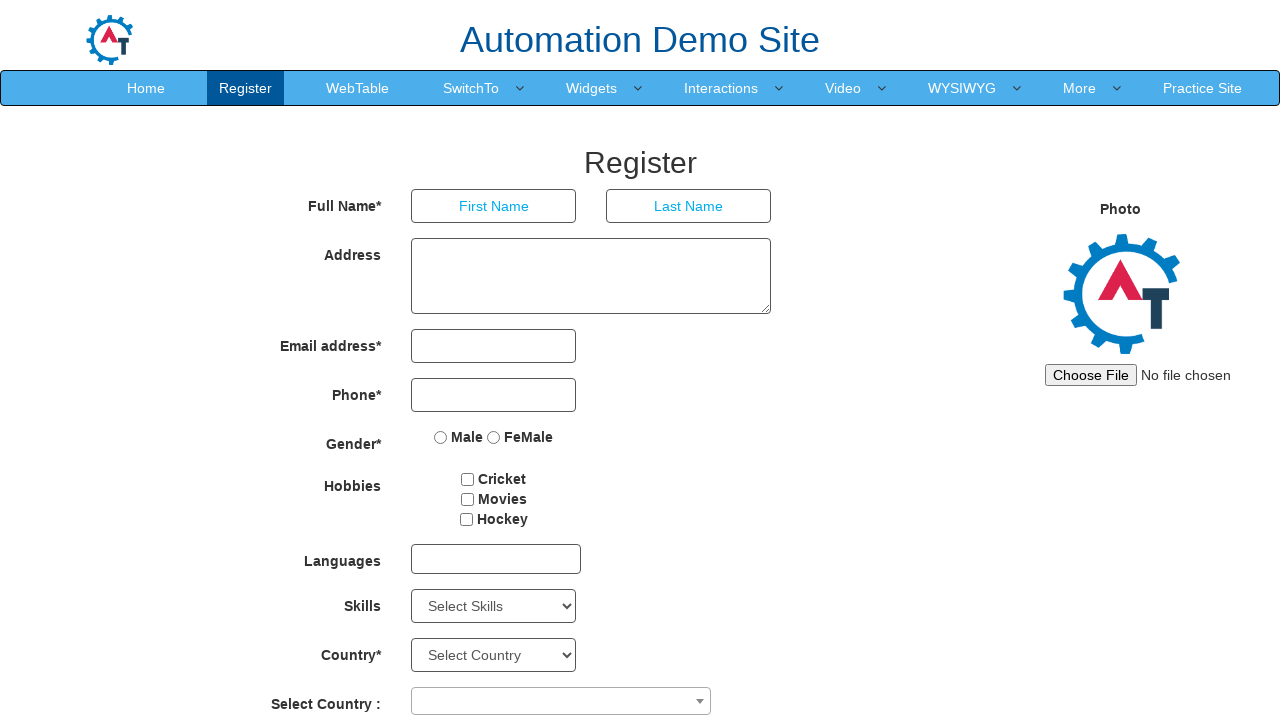

Waited 2 seconds after scrolling up
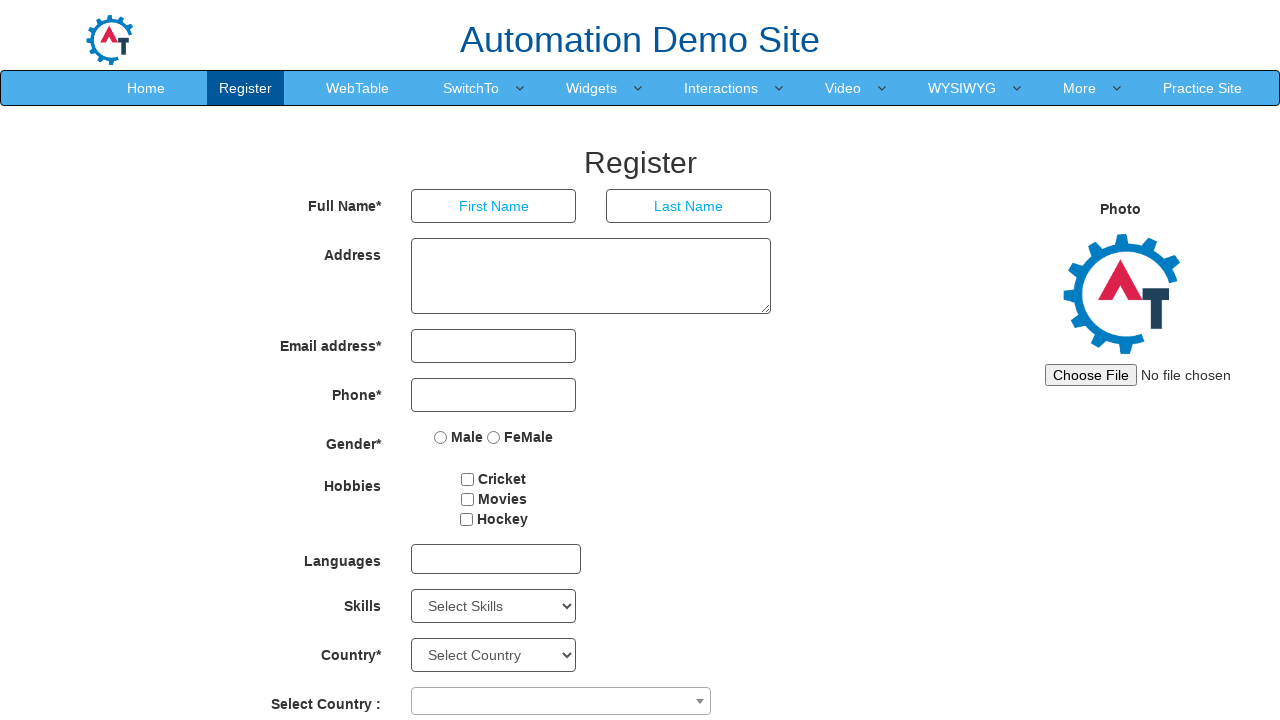

Set page zoom level to 10%
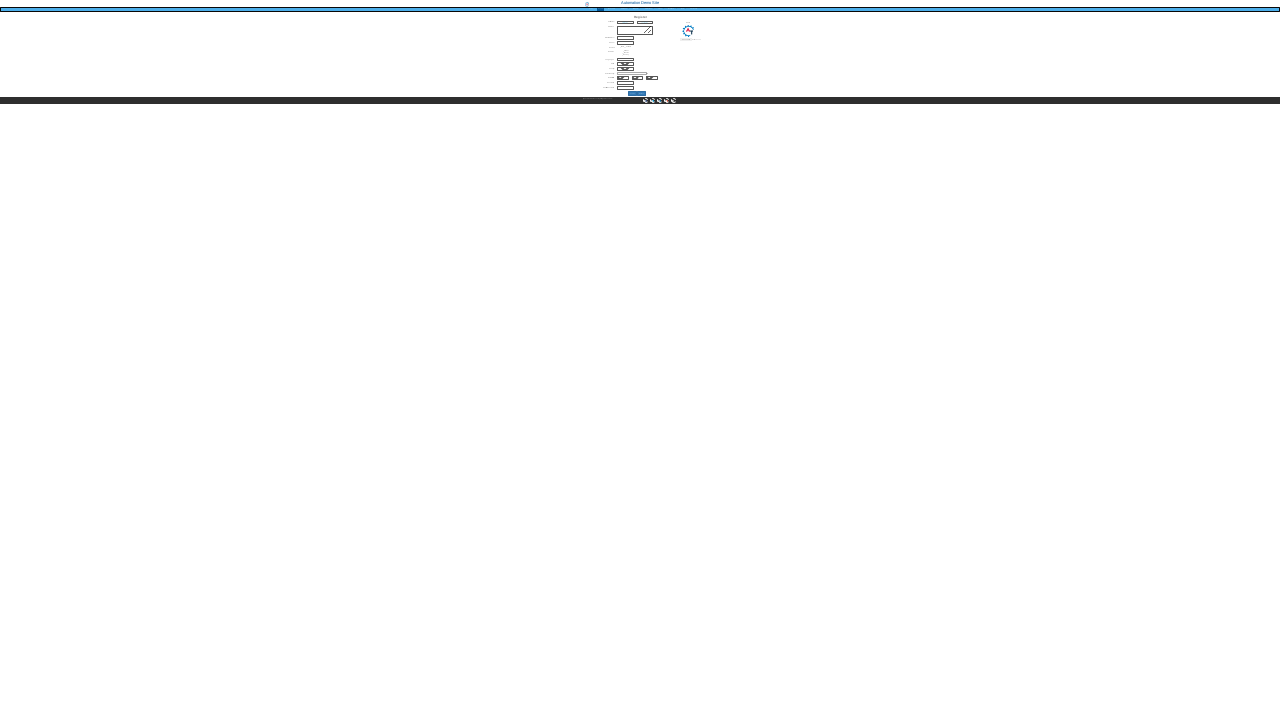

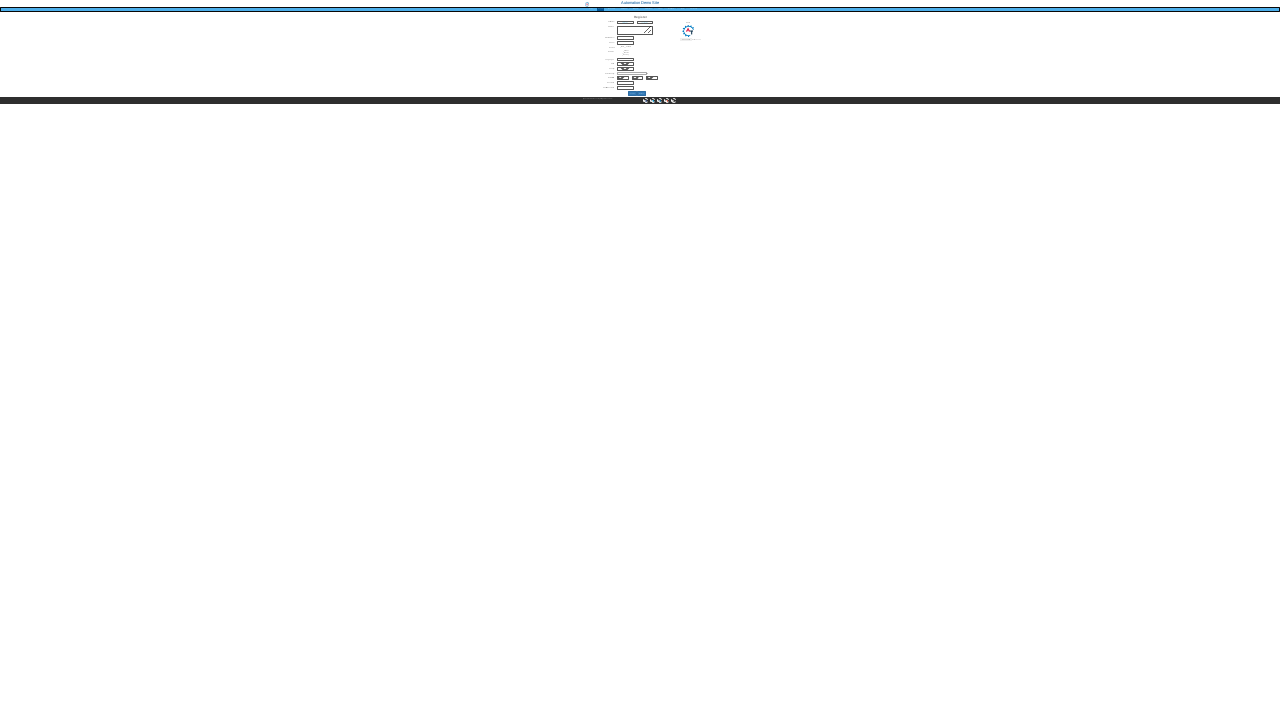